Tests window handling functionality by clicking a button that opens a new window and switching to it

Starting URL: https://www.leafground.com/window.xhtml

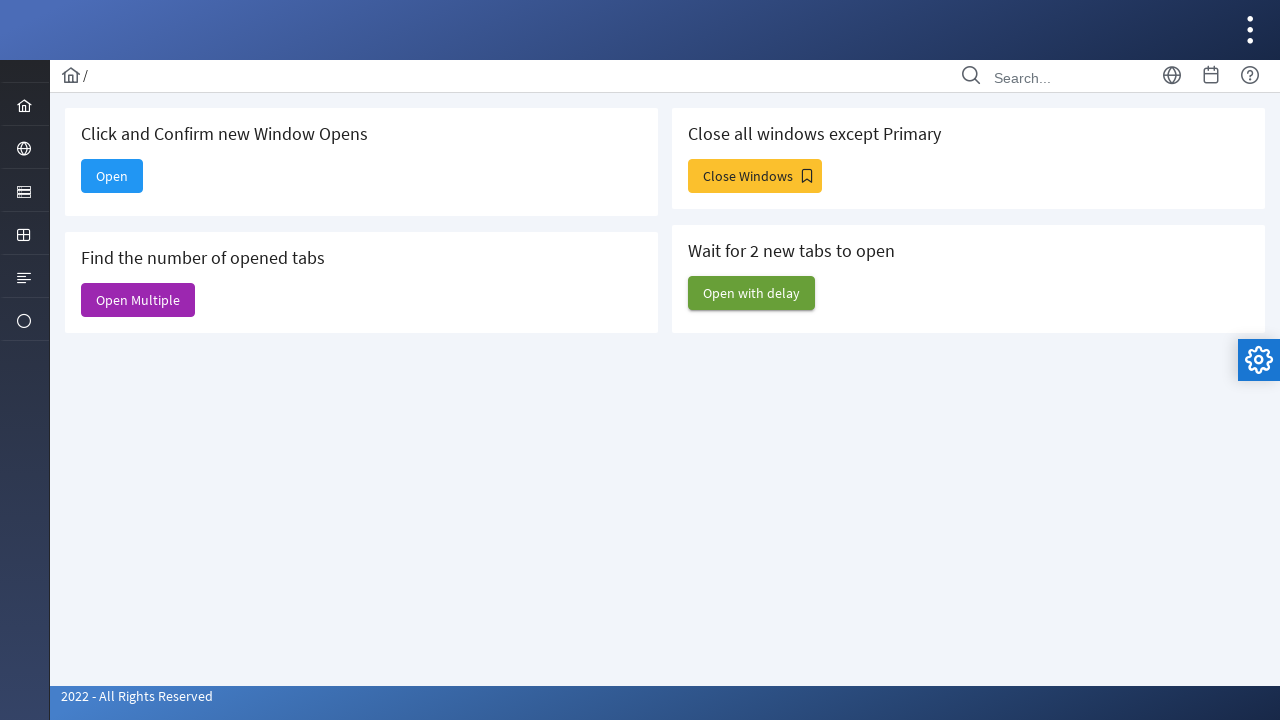

Clicked button to open new window at (112, 176) on #j_idt88\:new
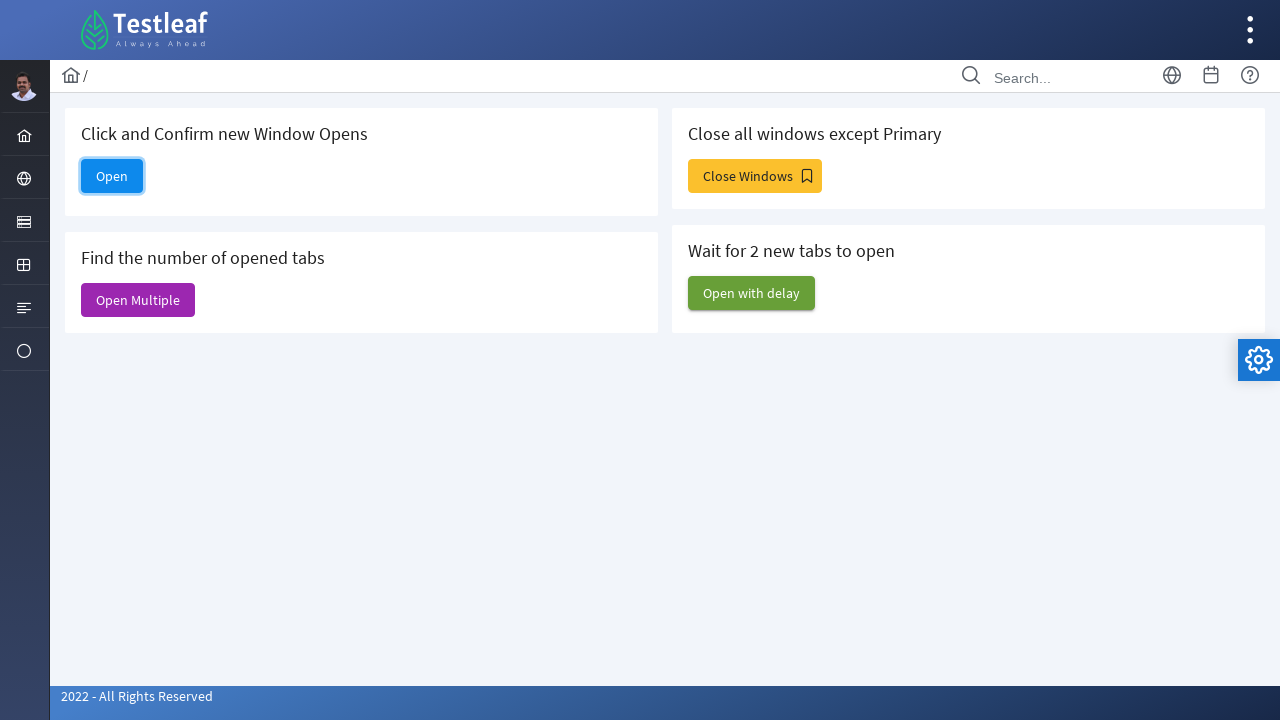

Clicked button to trigger new page opening at (112, 176) on #j_idt88\:new
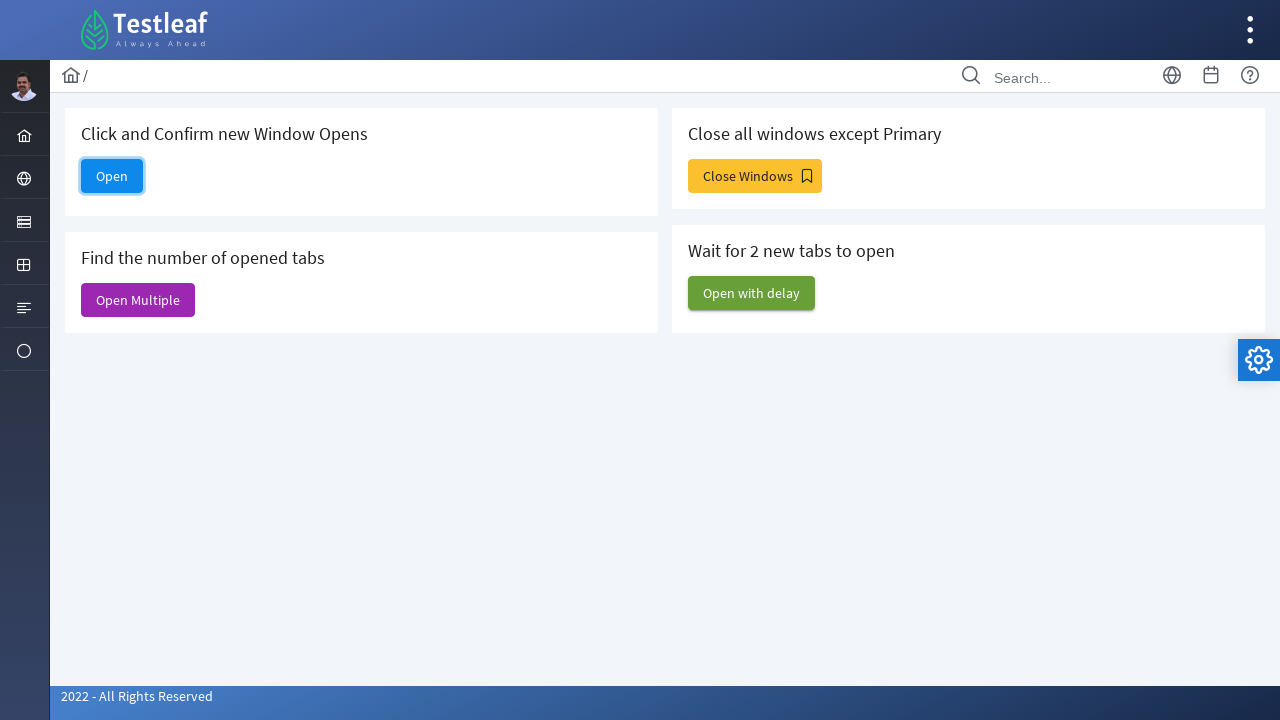

New window/tab opened and captured
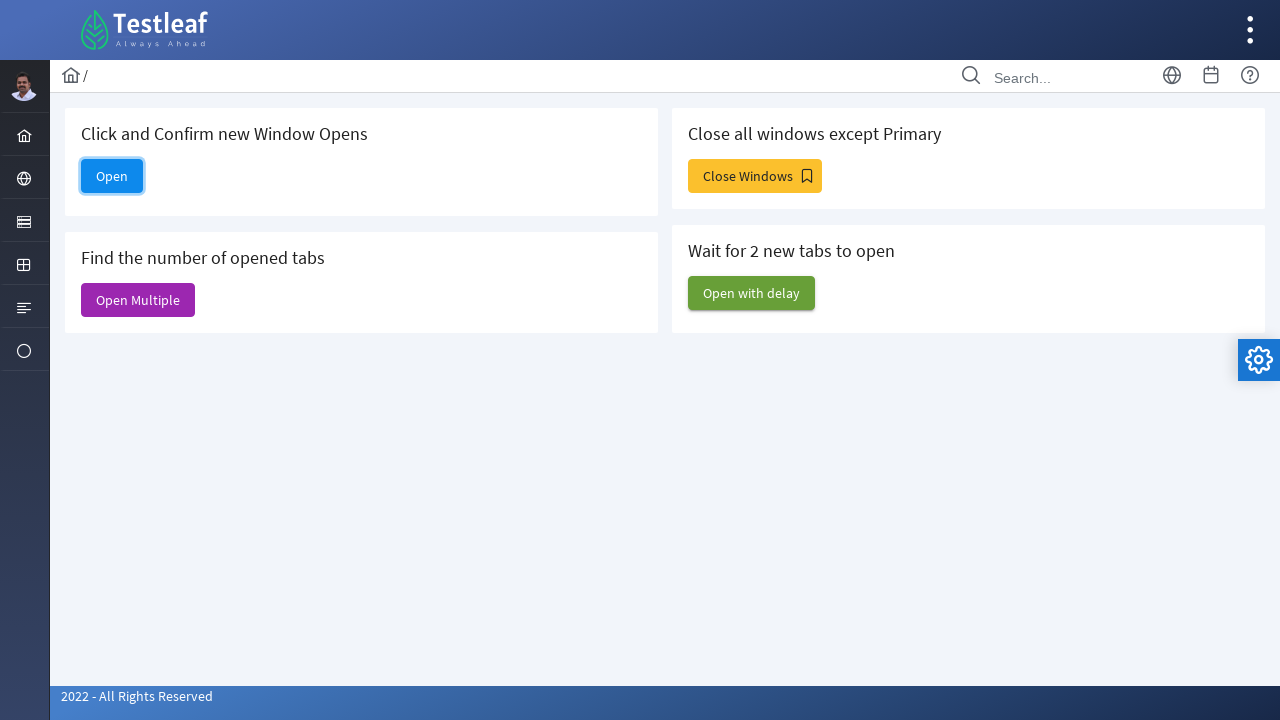

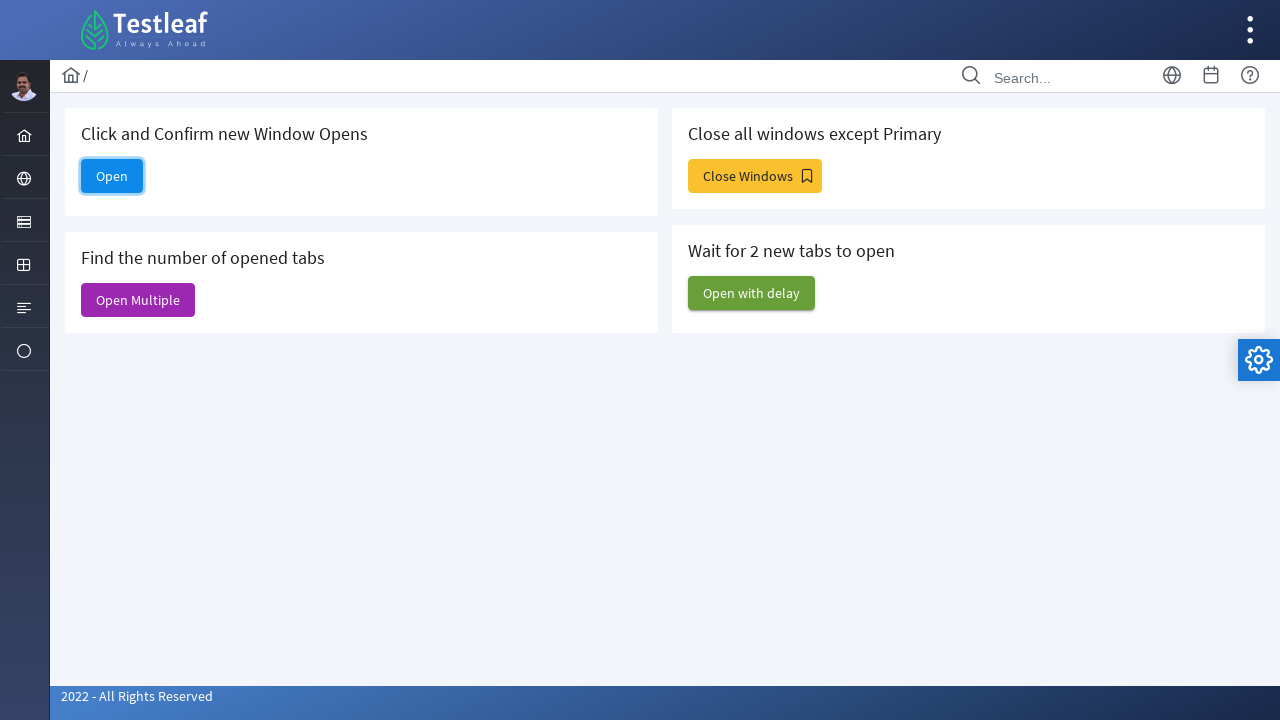